Tests clicking a verify button and checking for success message

Starting URL: http://suninjuly.github.io/wait1.html

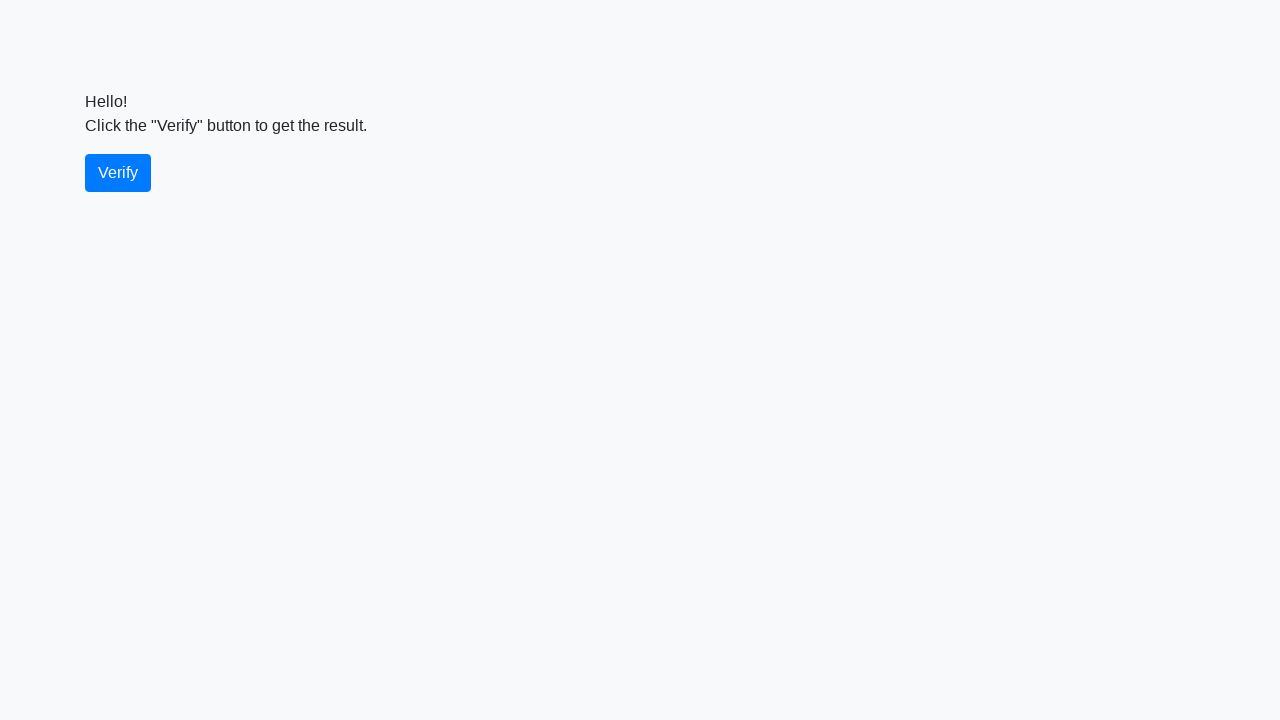

Clicked verify button at (118, 173) on #verify
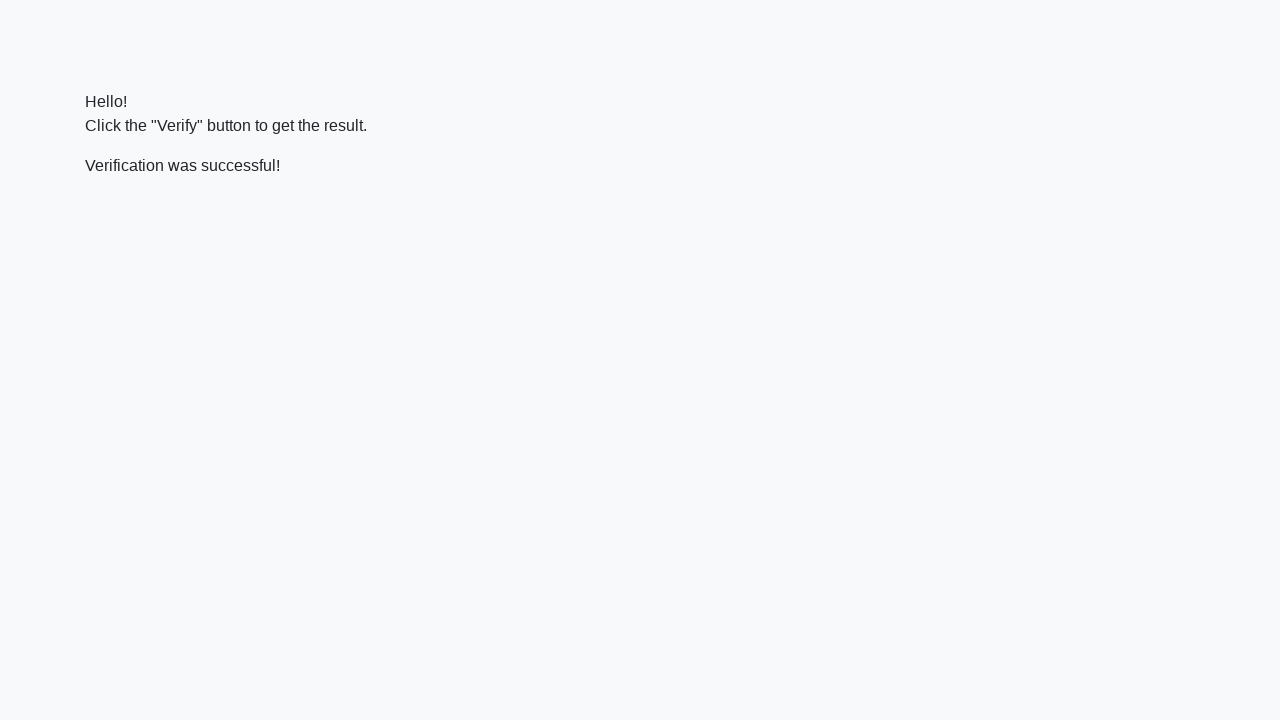

Success message element appeared
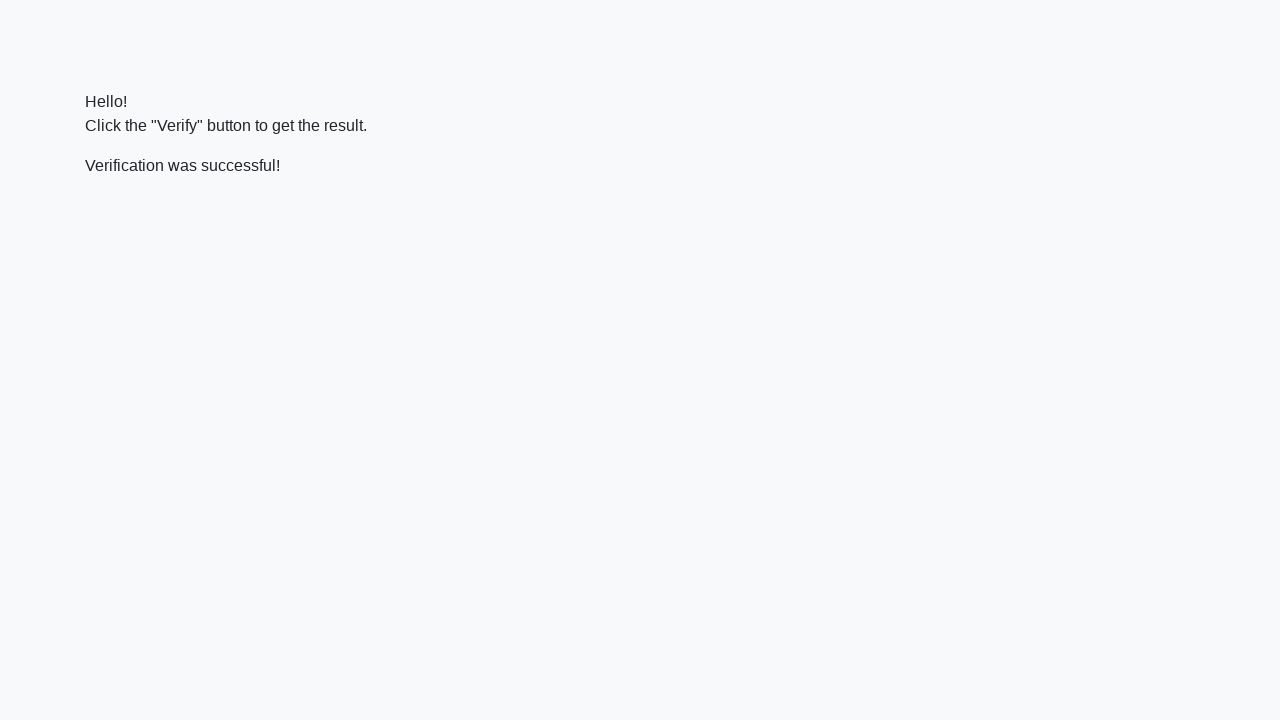

Located verify message element
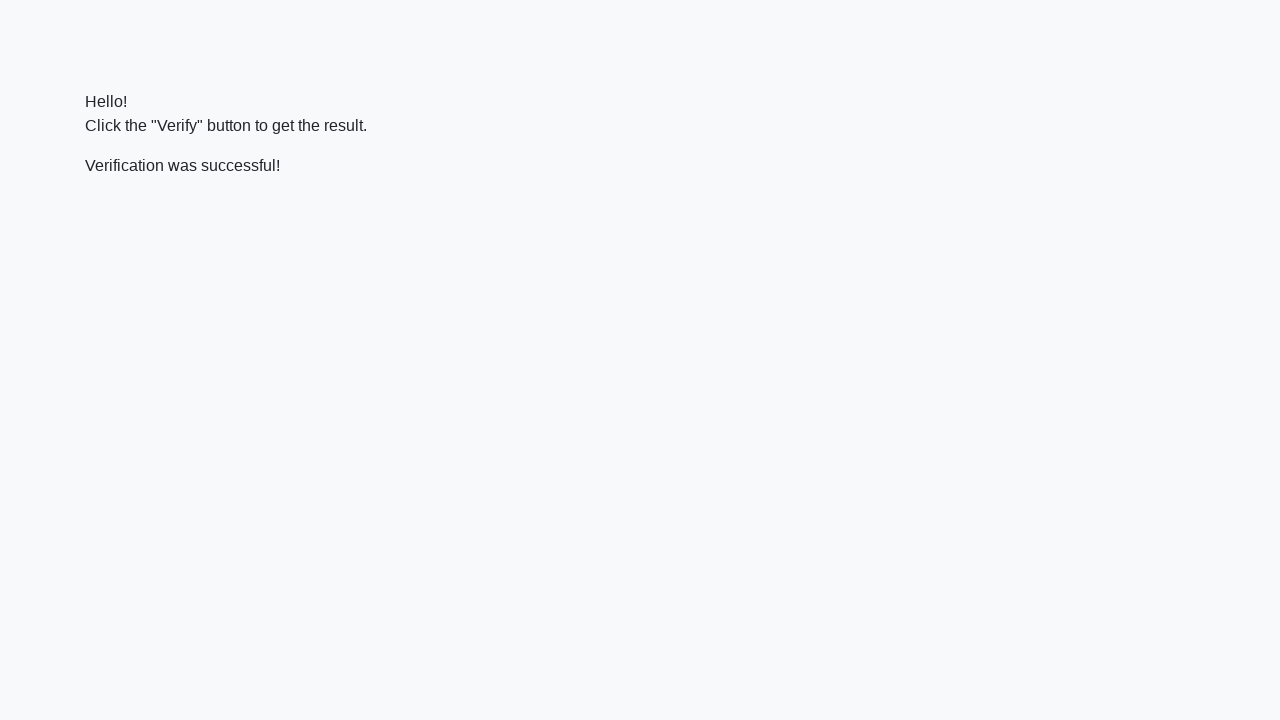

Verified success message contains 'successful'
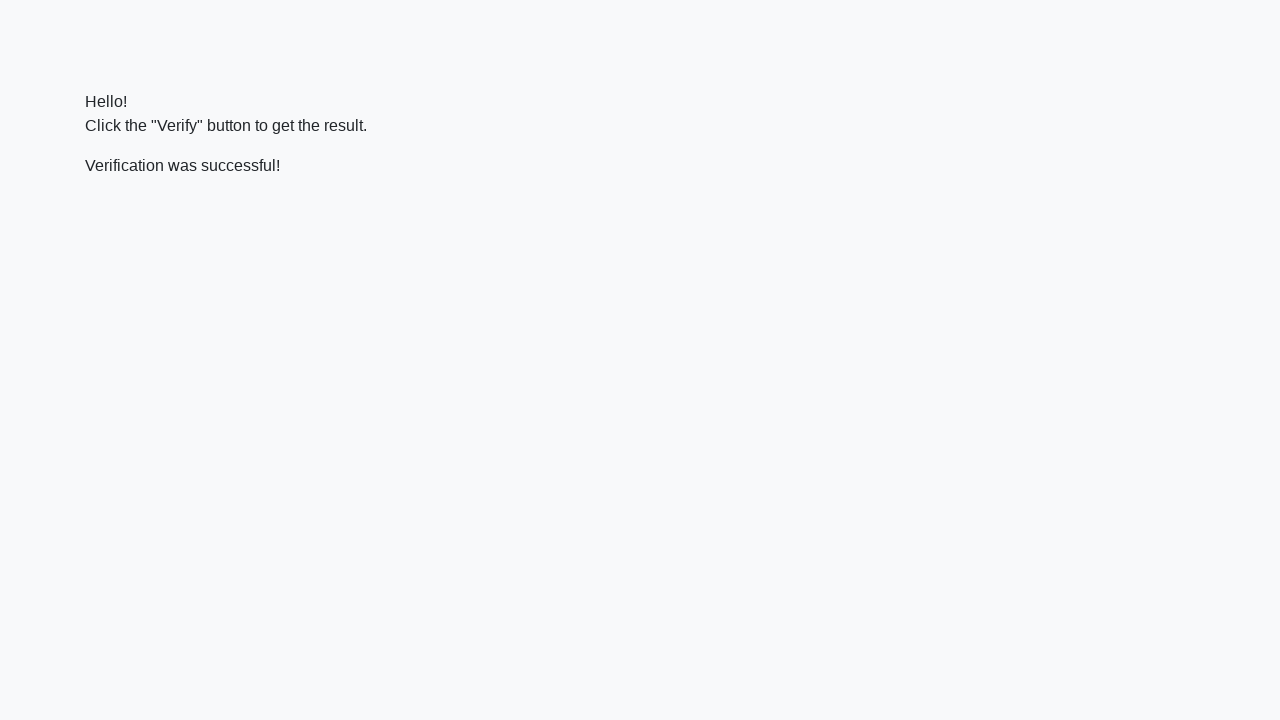

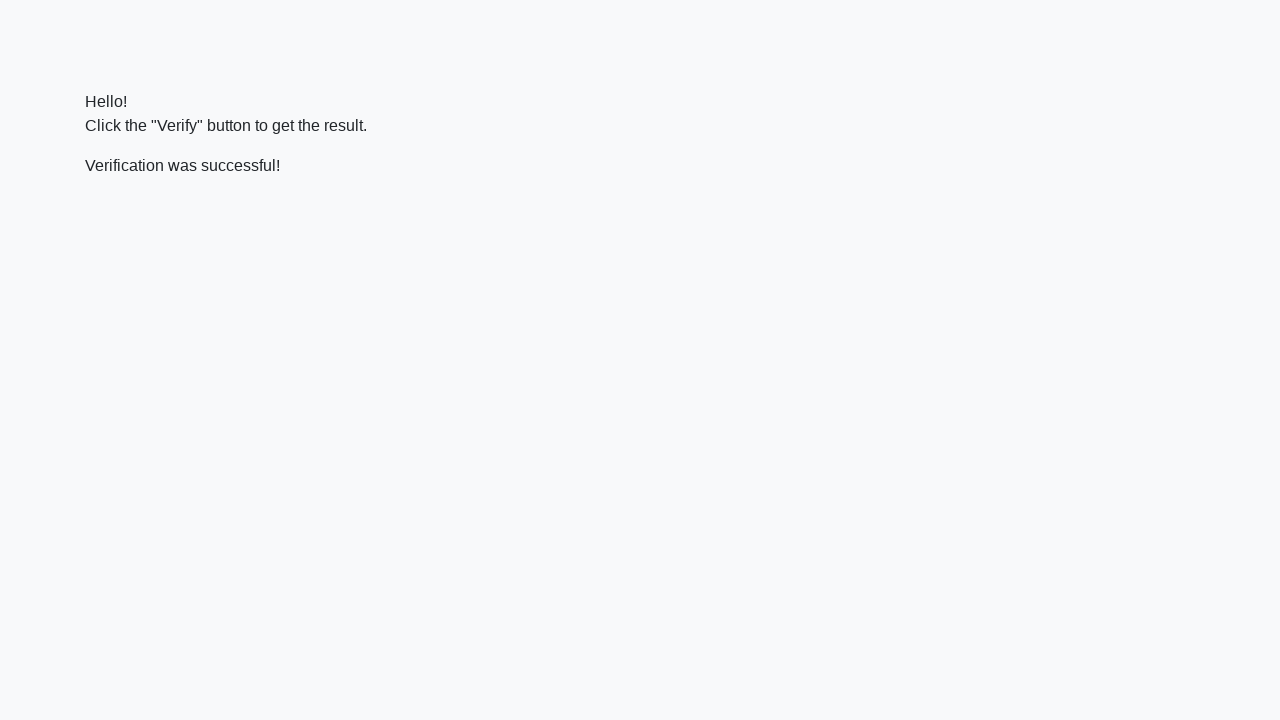